Tests browser window resizing operations including maximize, minimize, and custom sizing

Starting URL: https://dou.ua/

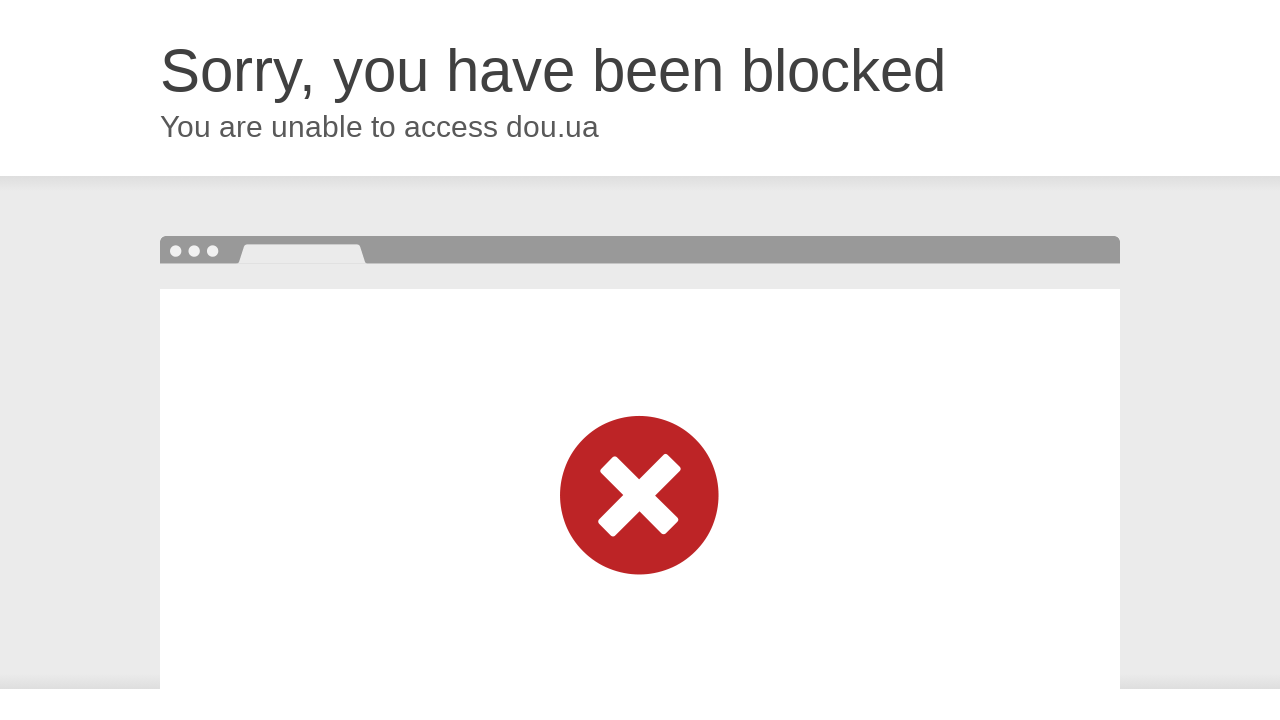

Page loaded with domcontentloaded state
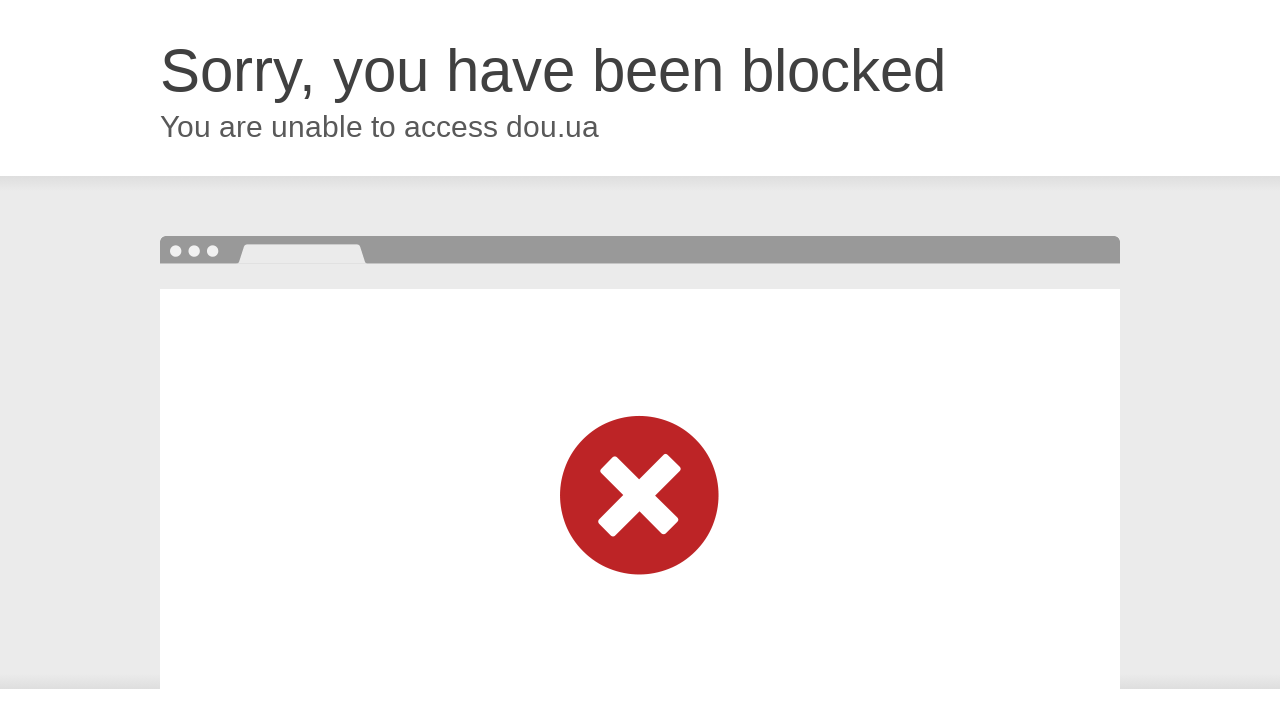

Resized viewport to 200x400 (small size)
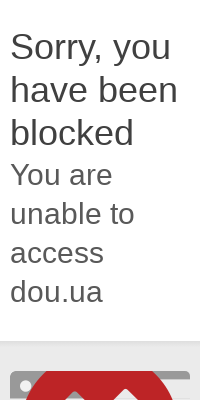

Waited 500ms for small viewport to settle
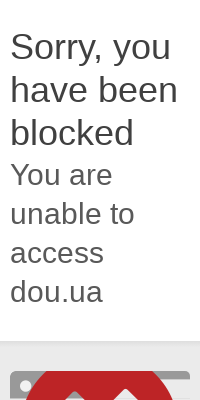

Resized viewport to 1920x1080 (large size)
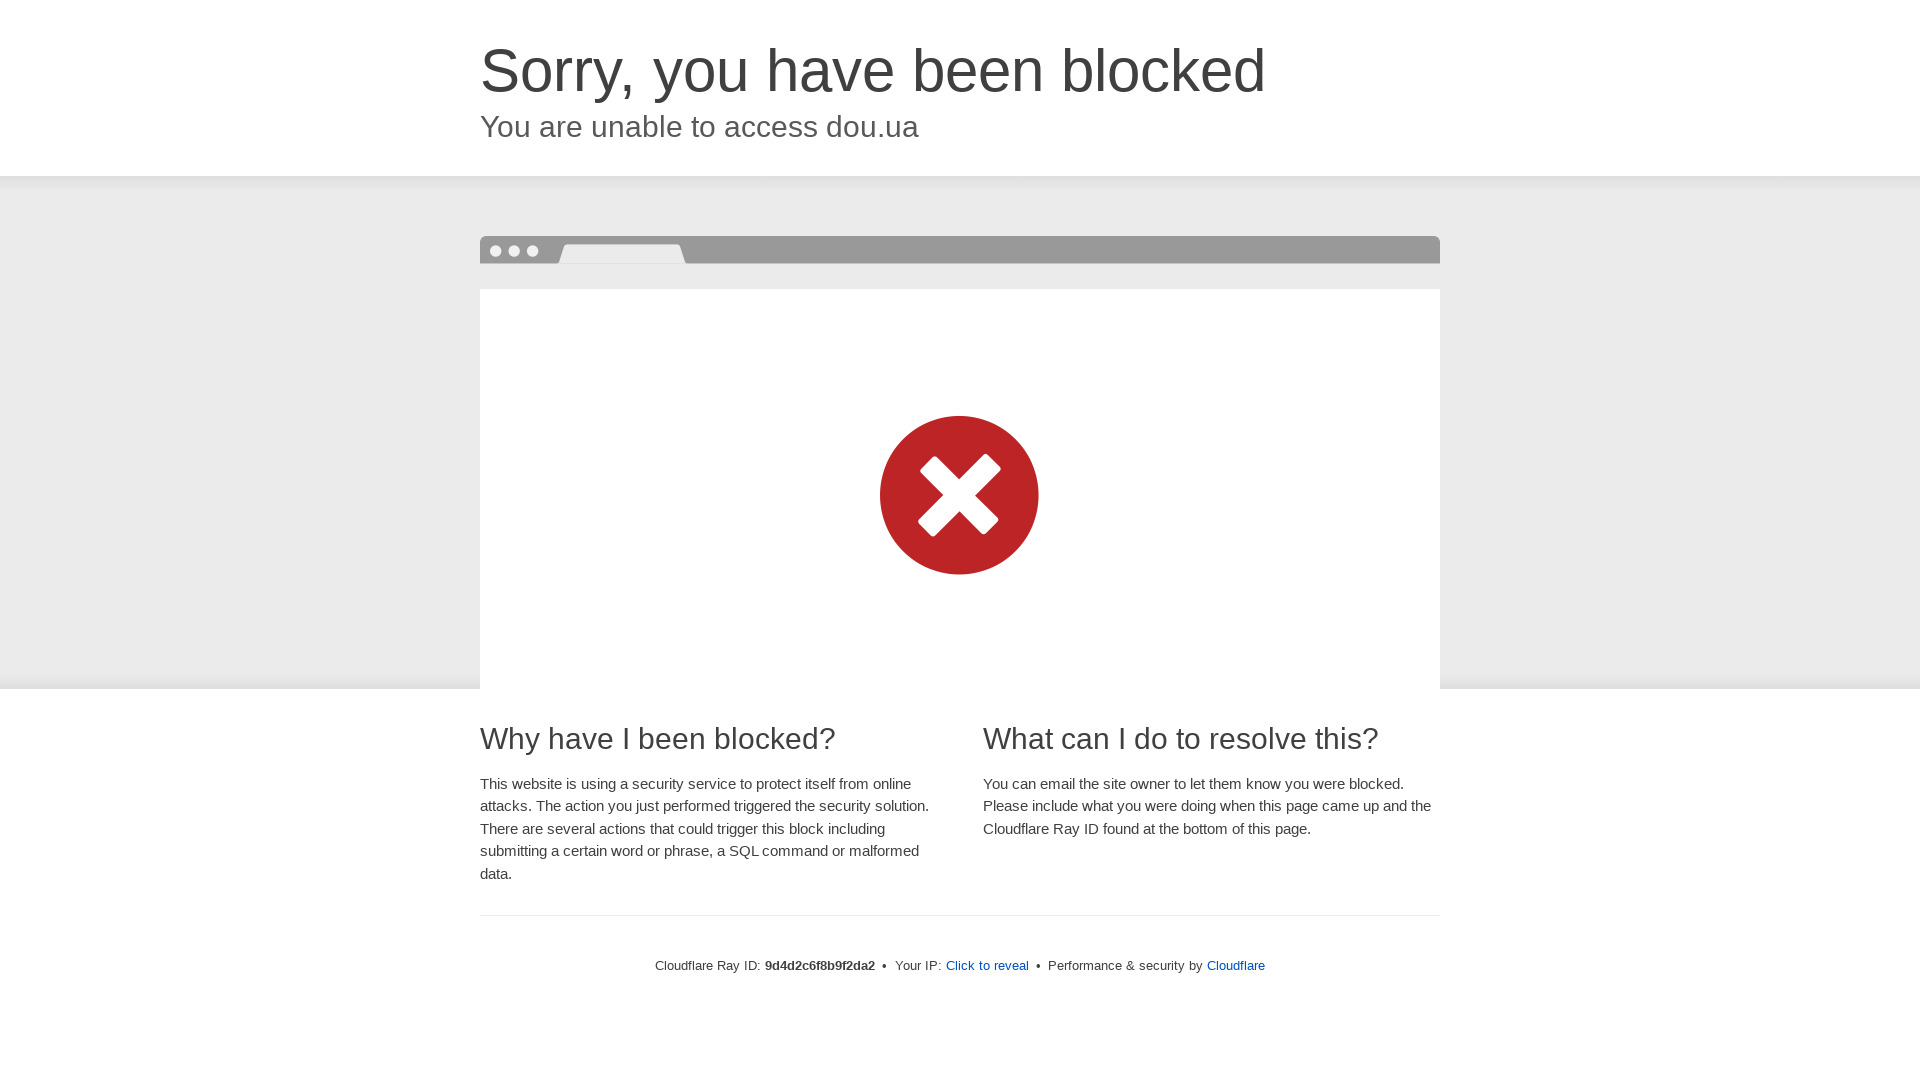

Waited 500ms for large viewport to settle
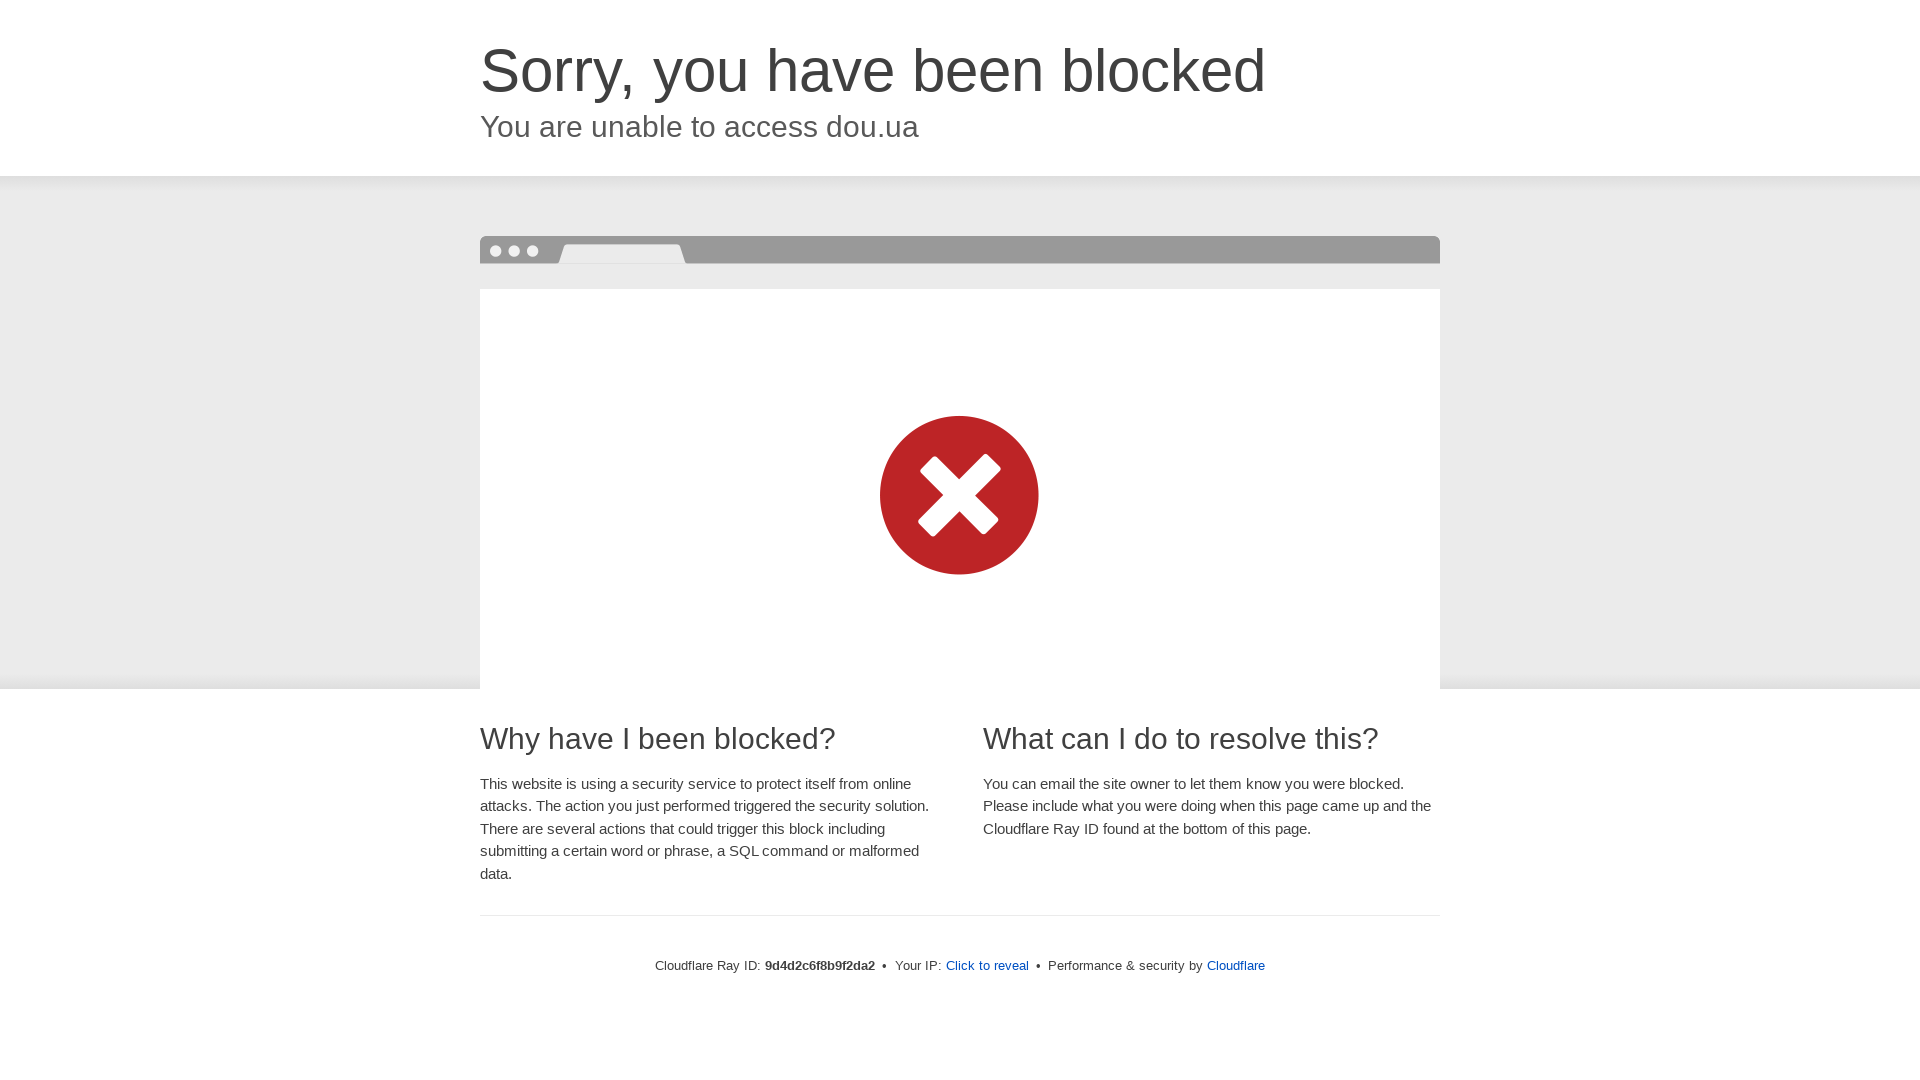

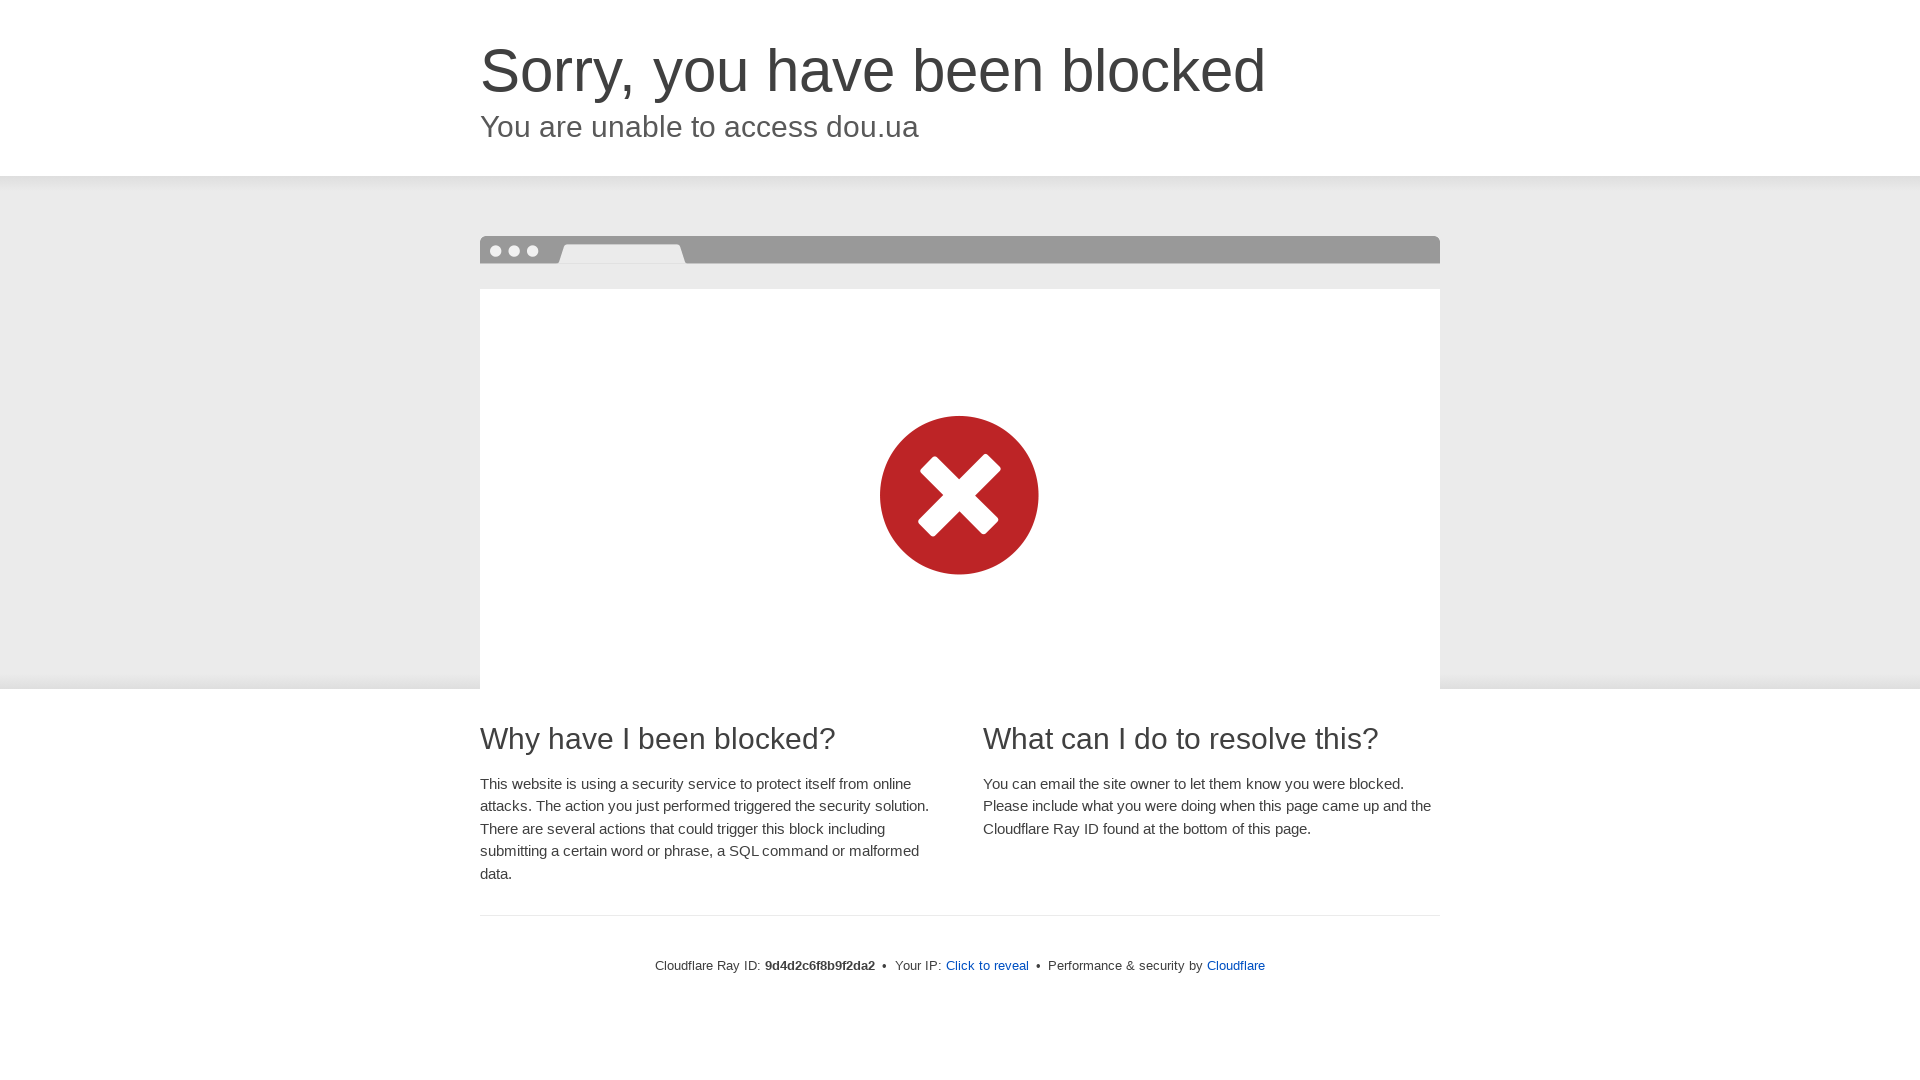